Tests wait for visibility functionality by clicking a button in a card and waiting for another button to become visible

Starting URL: https://leafground.com/waits.xhtml

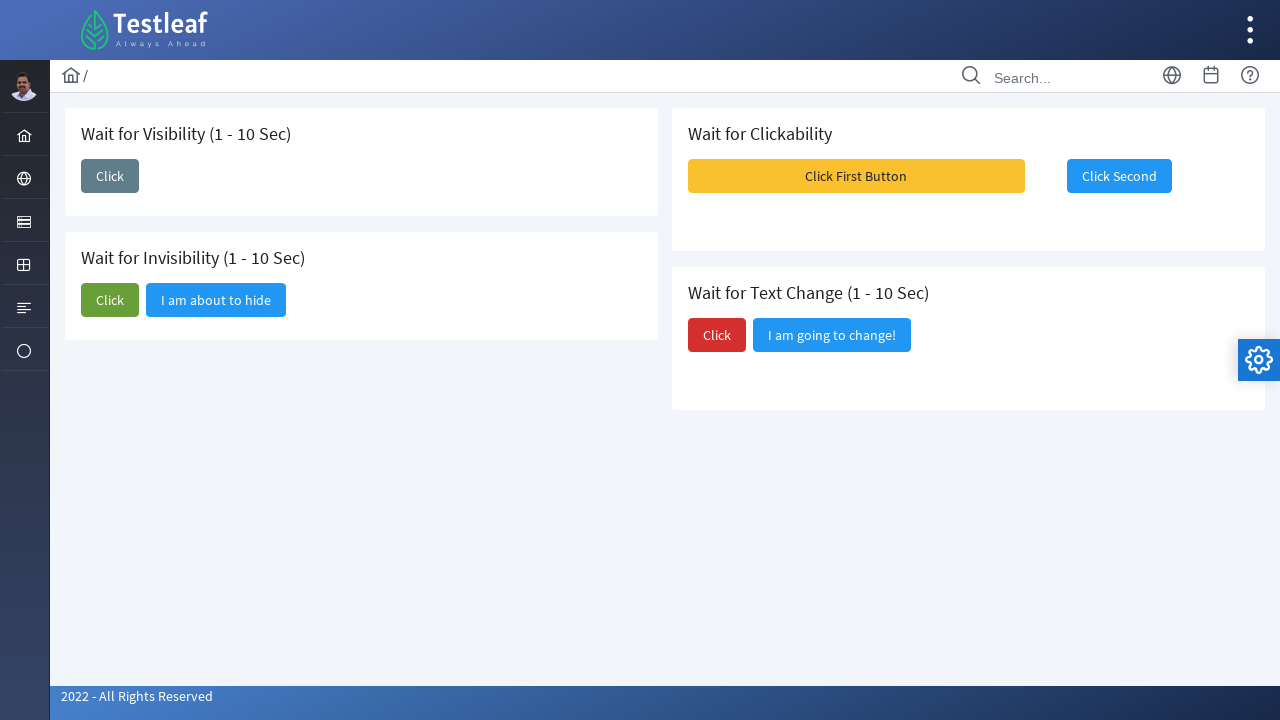

Clicked the 'Click' button in the 'Wait for Visibility' card at (110, 176) on .card >> internal:has-text="Wait for Visibility"i >> internal:role=button >> int
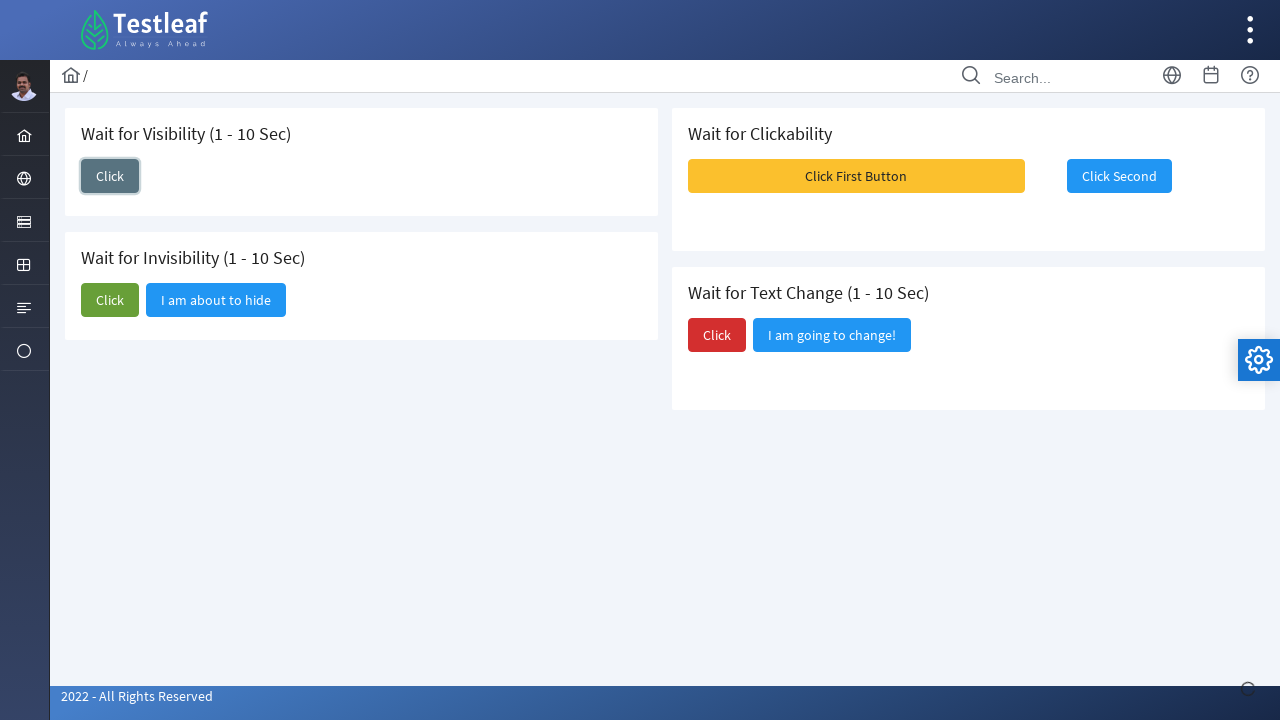

Waited for the 'I am here' button to become visible
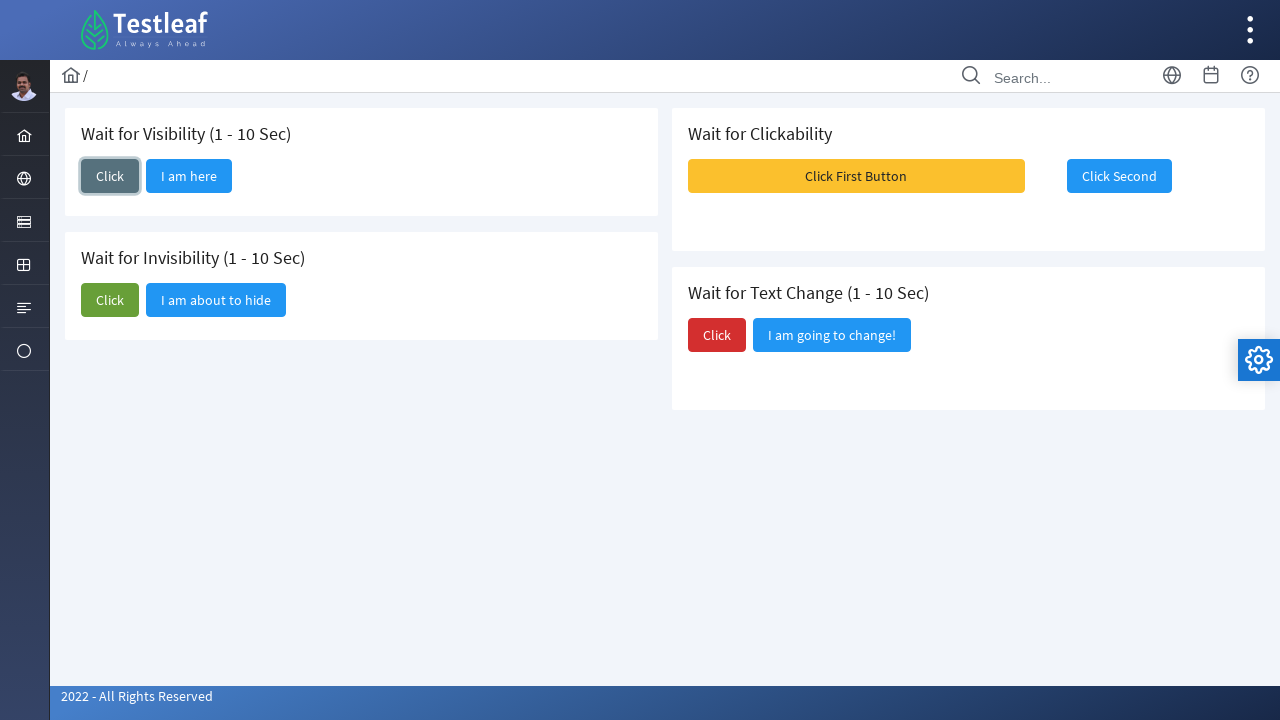

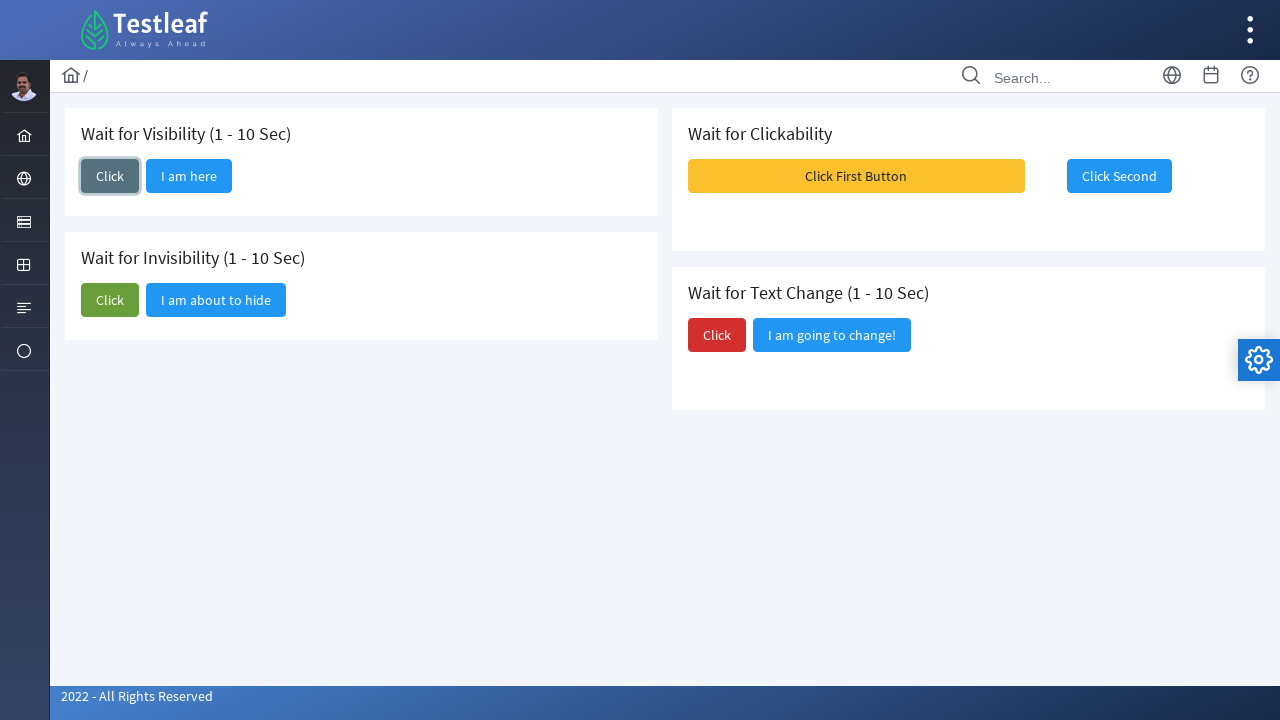